Tests checkbox selection, radio button selection, and element visibility toggle functionality on an automation practice page

Starting URL: https://rahulshettyacademy.com/AutomationPractice/

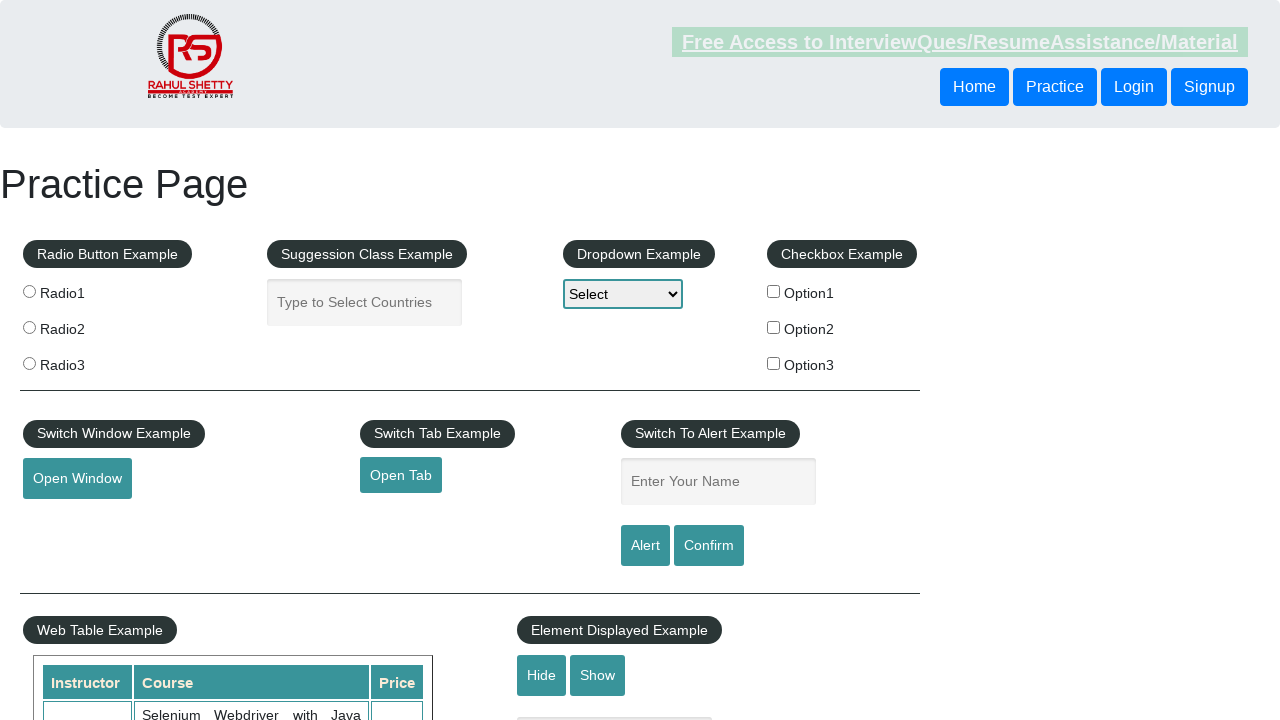

Clicked checkbox with value 'option2' at (774, 327) on input[type='checkbox'][value='option2']
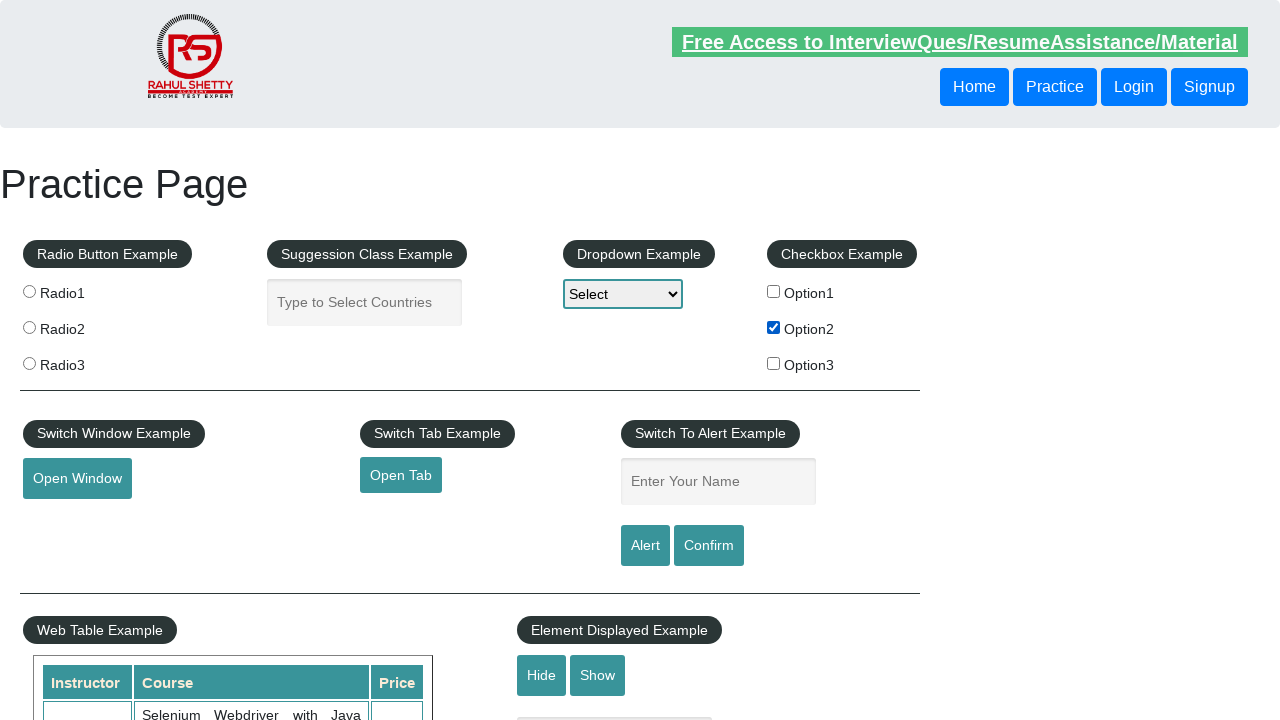

Verified checkbox with value 'option2' is selected
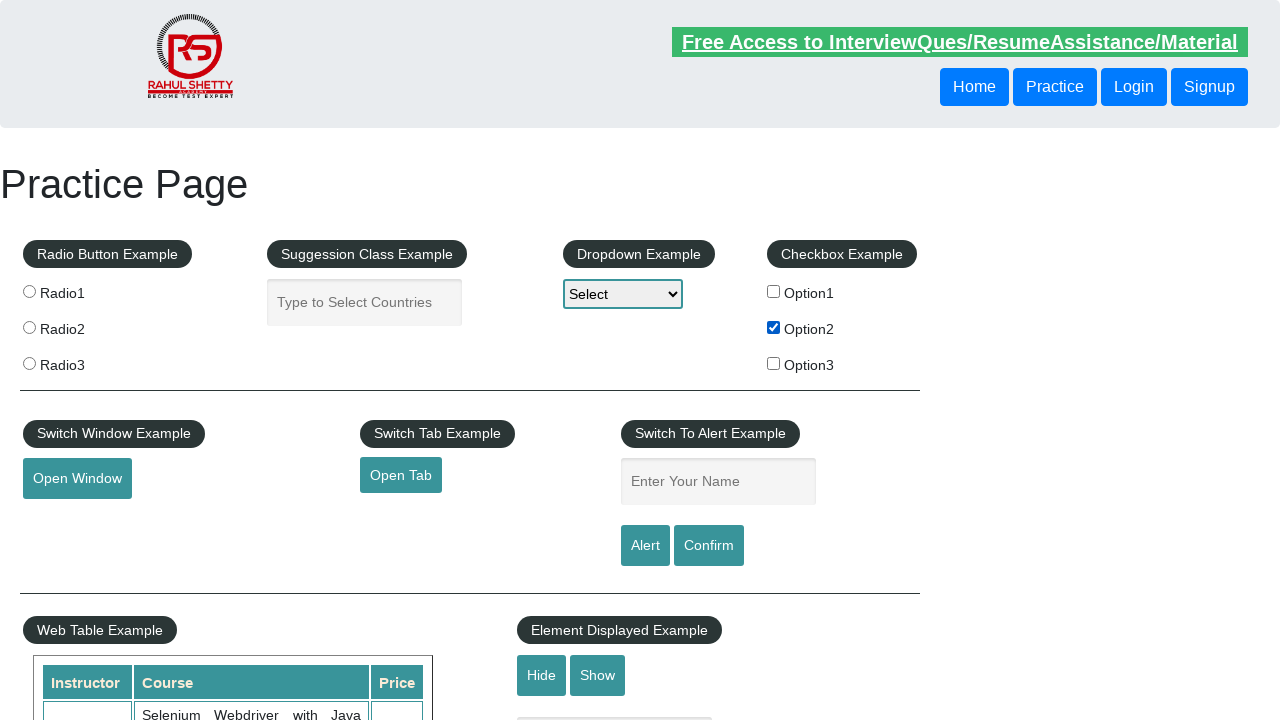

Clicked the third radio button at (29, 363) on .radioButton >> nth=2
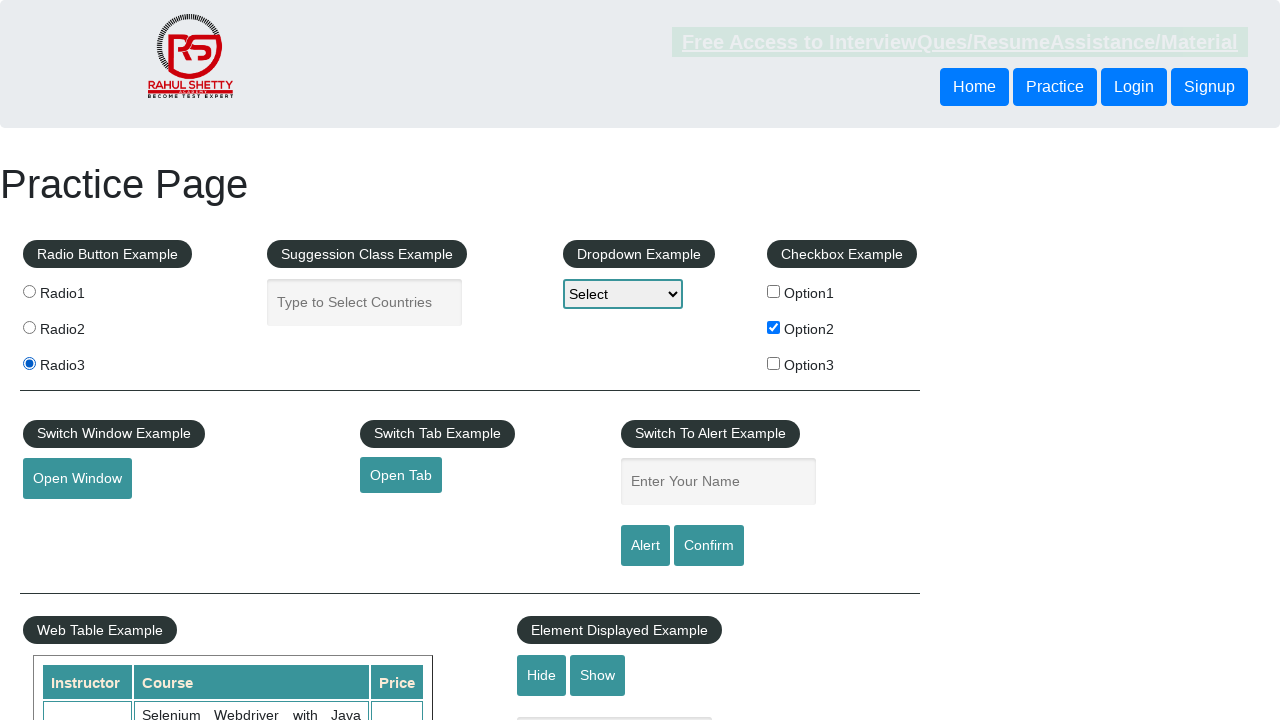

Verified the third radio button is selected
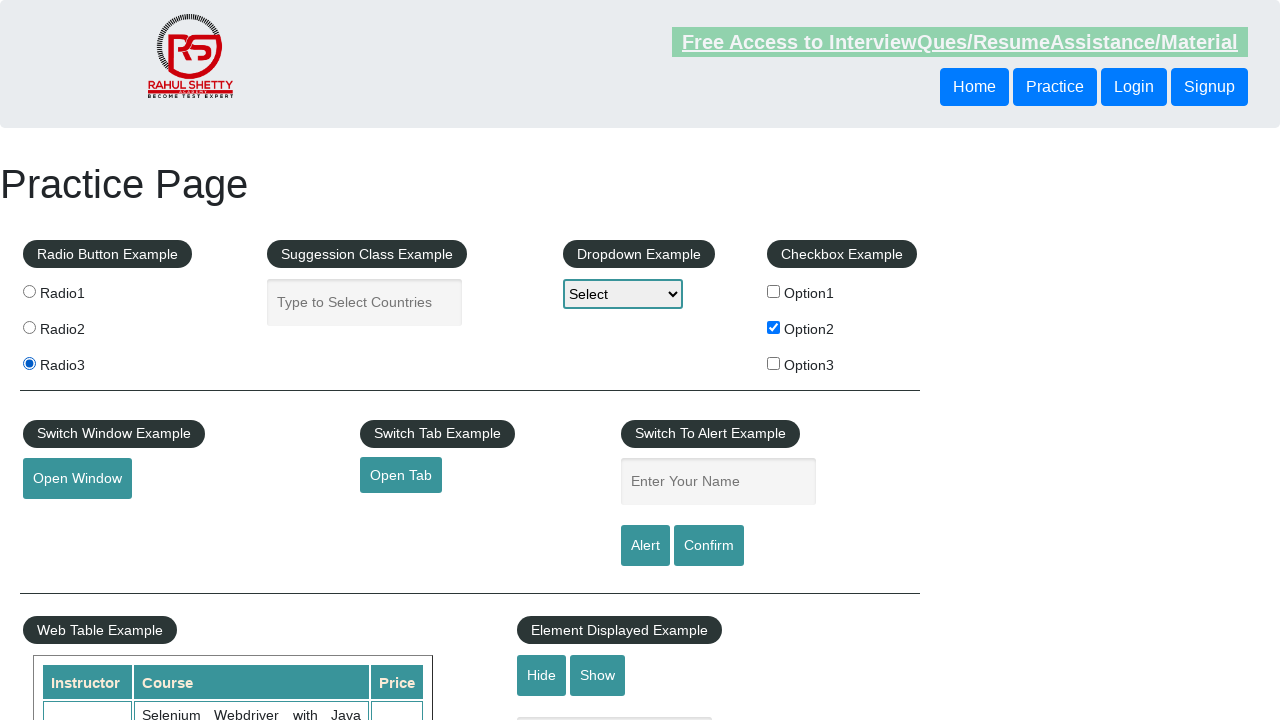

Verified text box is initially visible
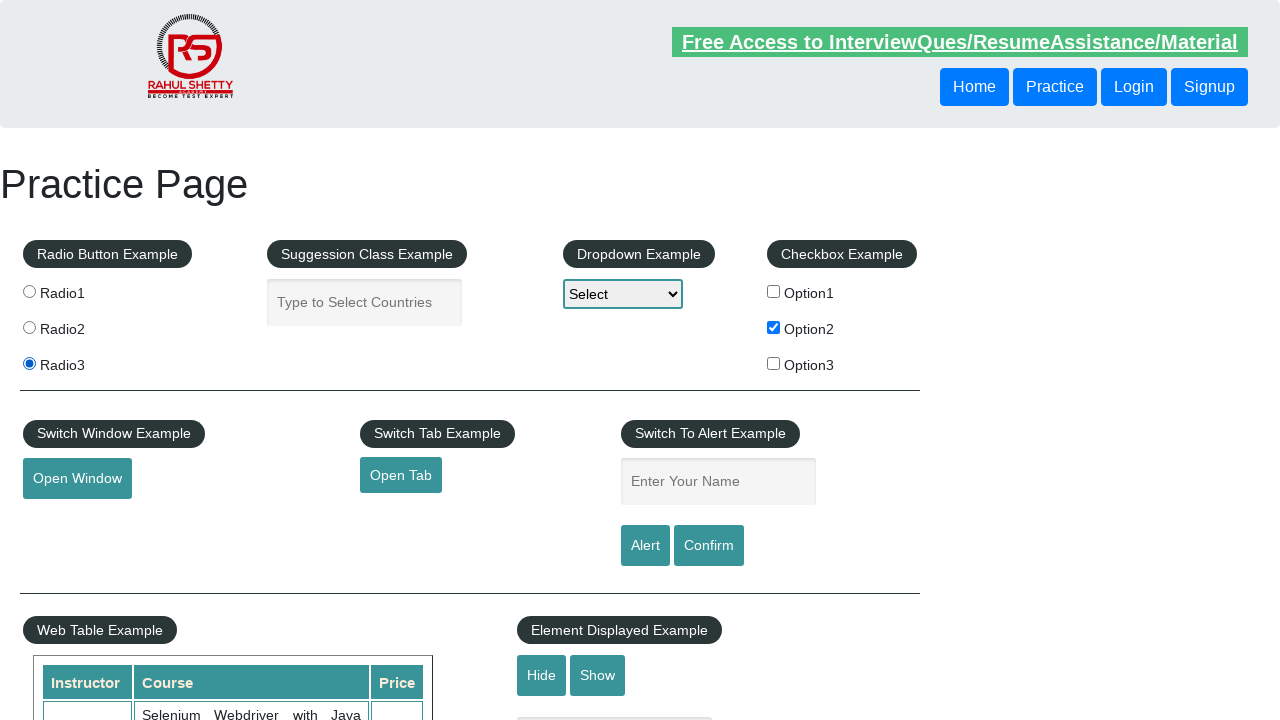

Clicked hide button to hide text box at (542, 675) on #hide-textbox
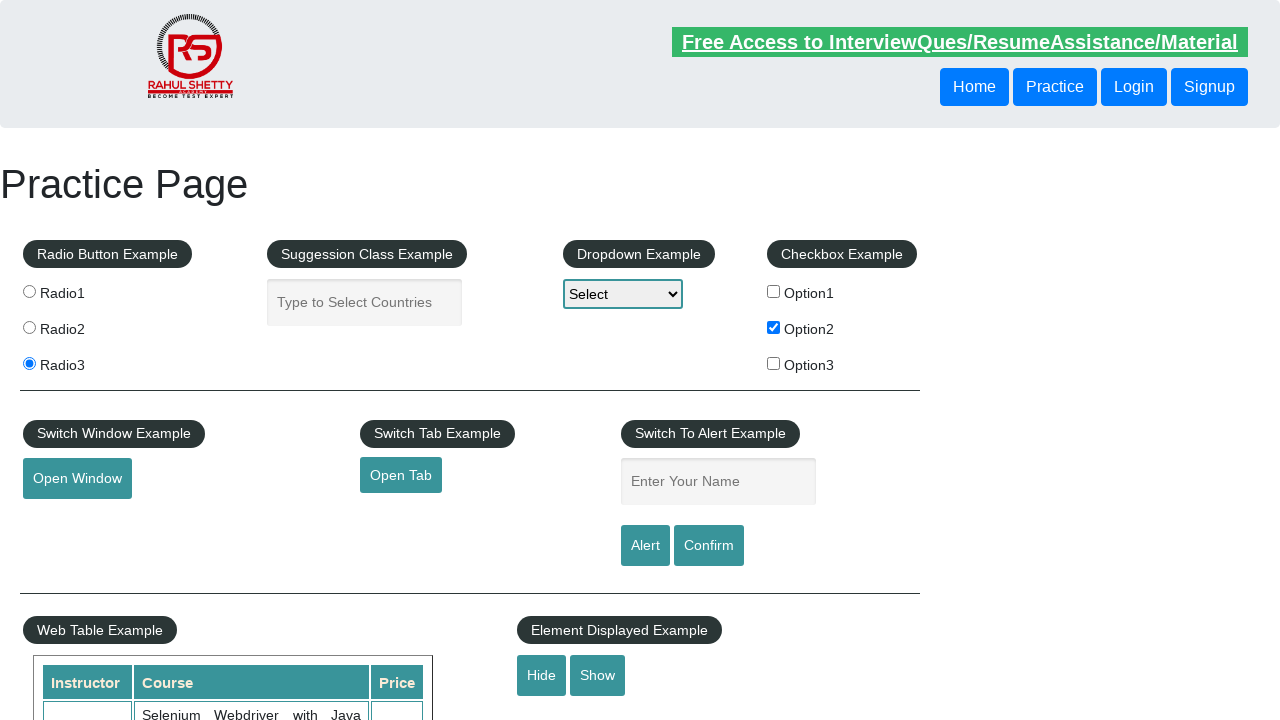

Text box element is now hidden
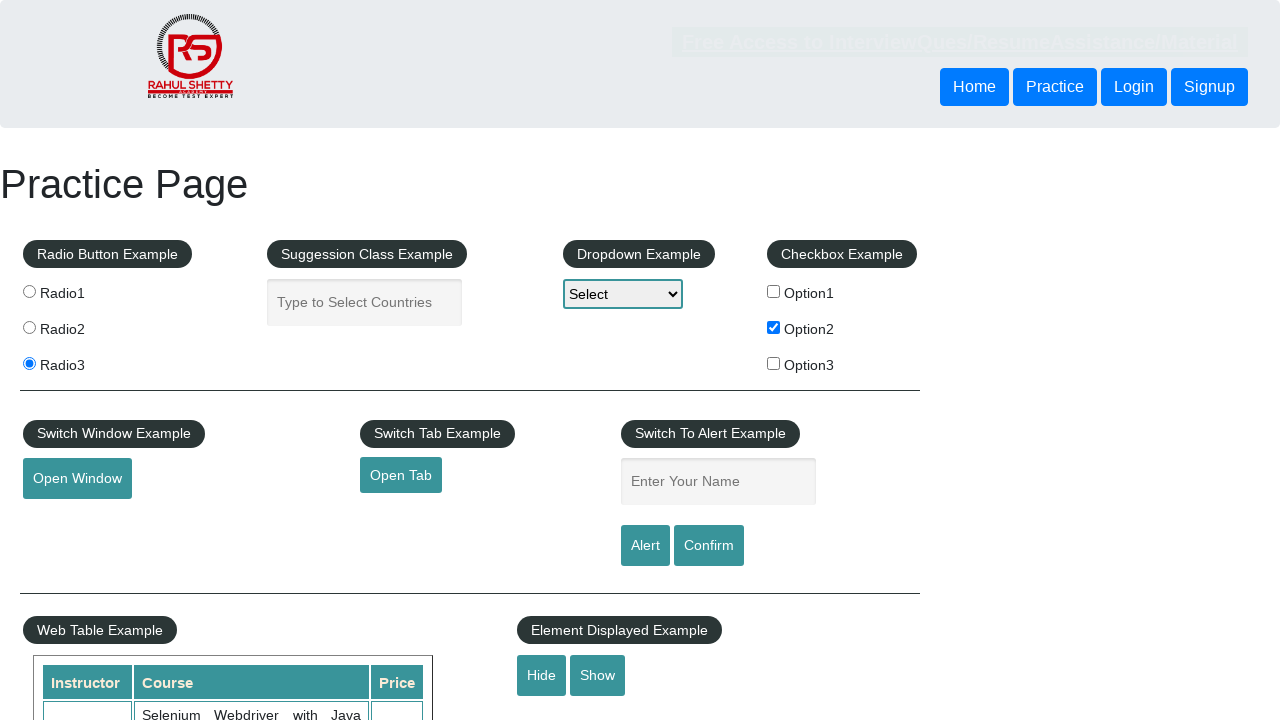

Verified text box is no longer visible
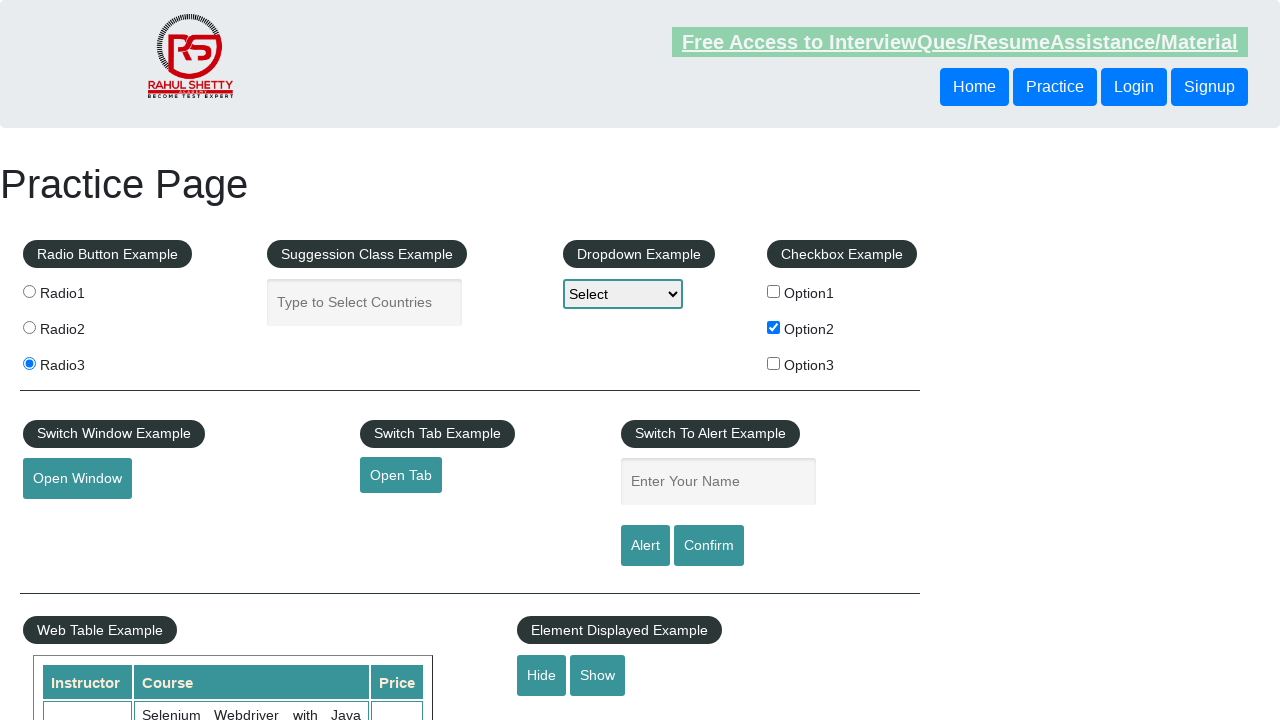

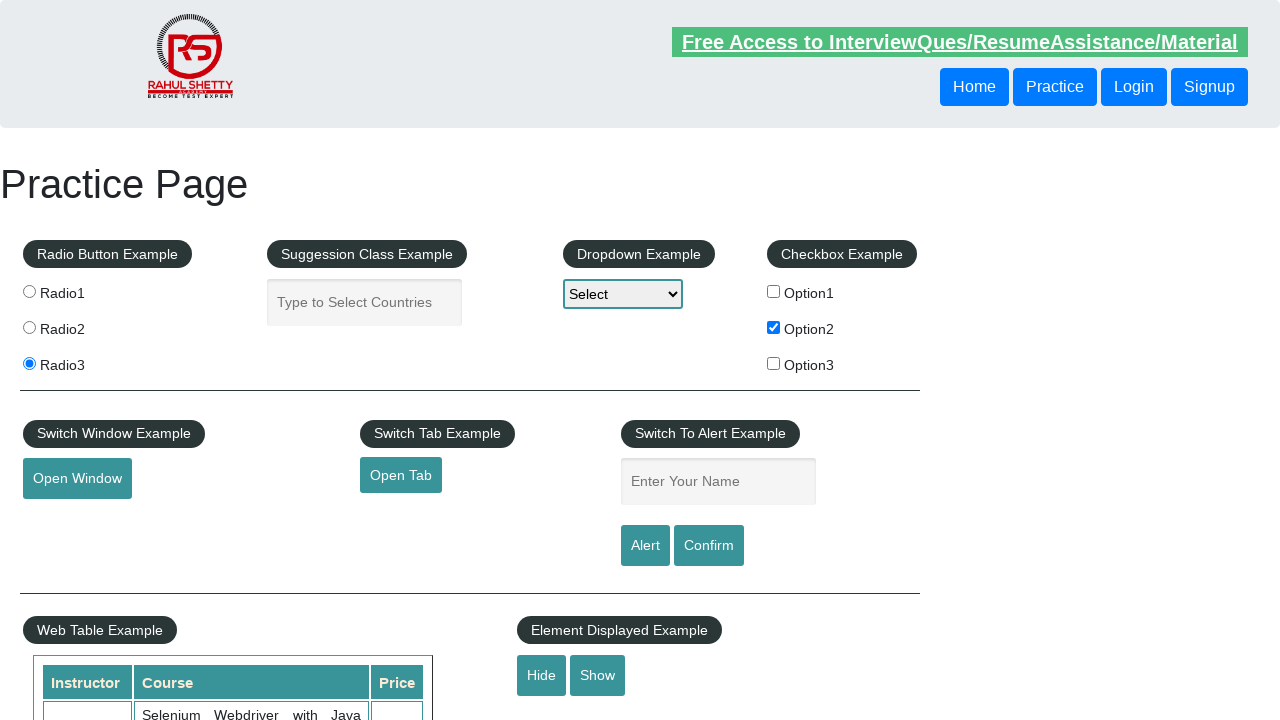